Navigates through footer links by opening each link in a new tab using keyboard shortcuts and switches between the opened tabs

Starting URL: http://qaclickacademy.com/practice.php

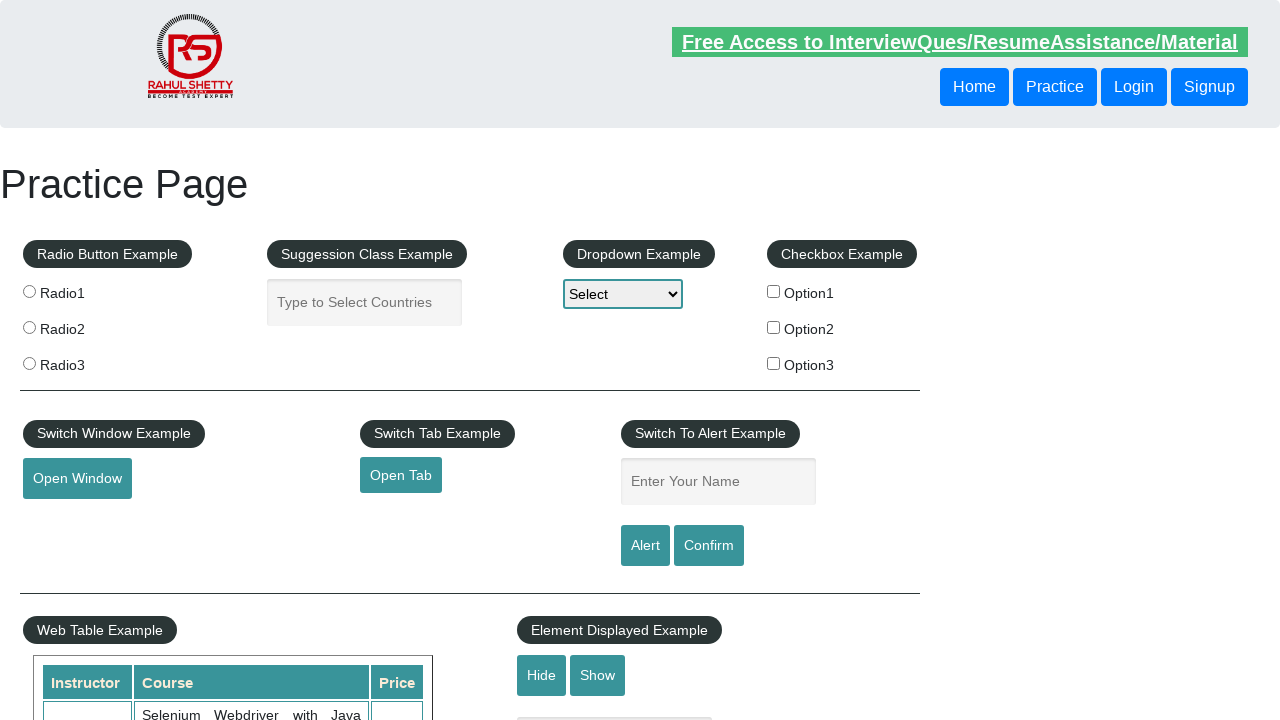

Located all links on the page
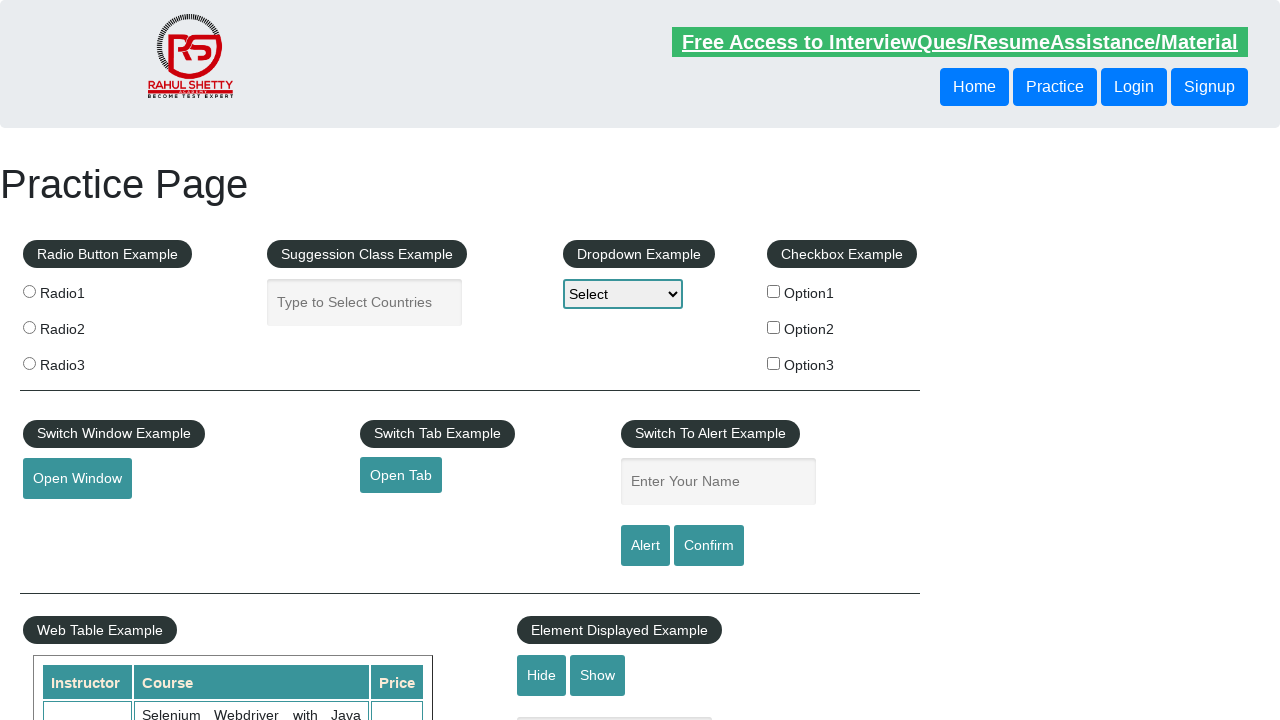

Located footer section with id 'gf-BIG'
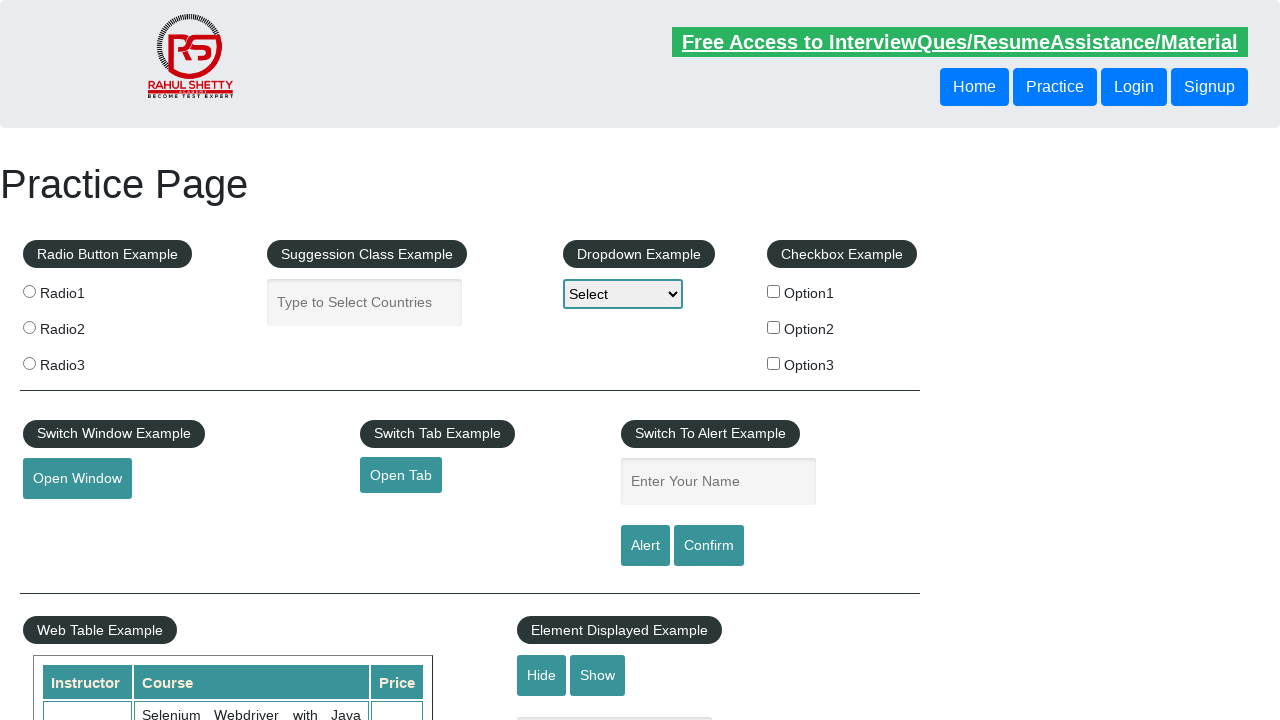

Located all links within footer section
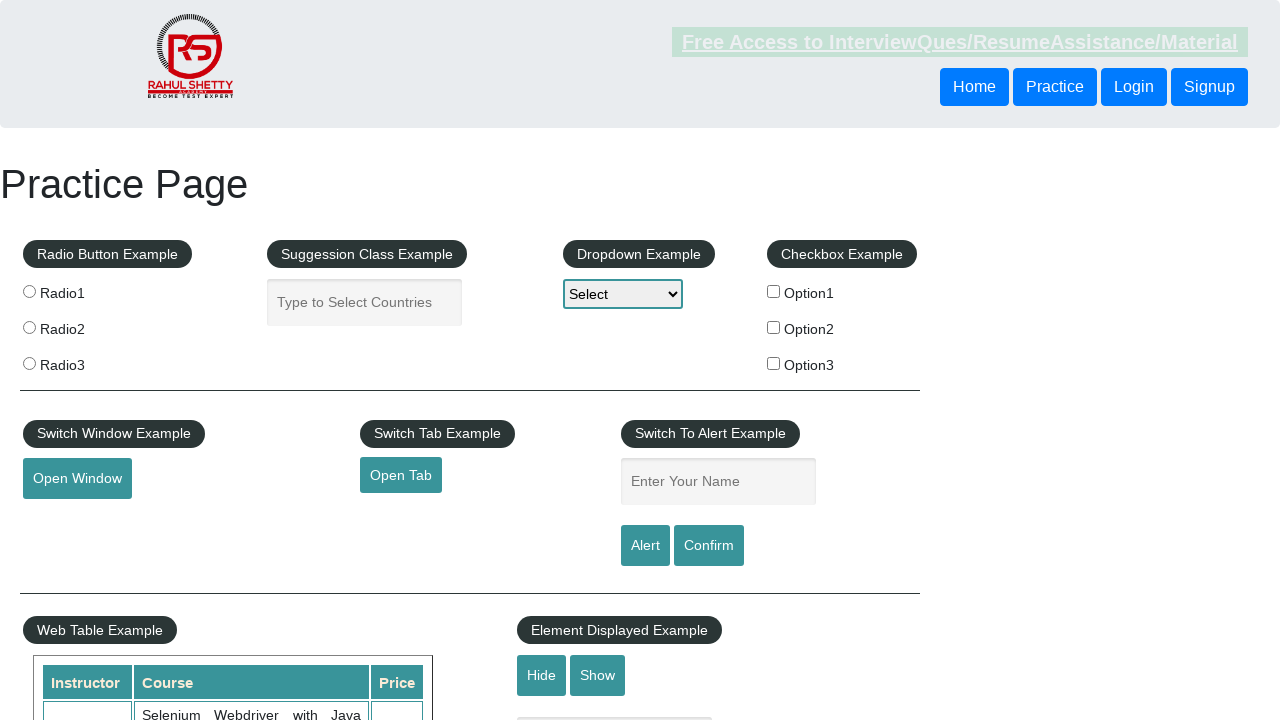

Located first column in footer table
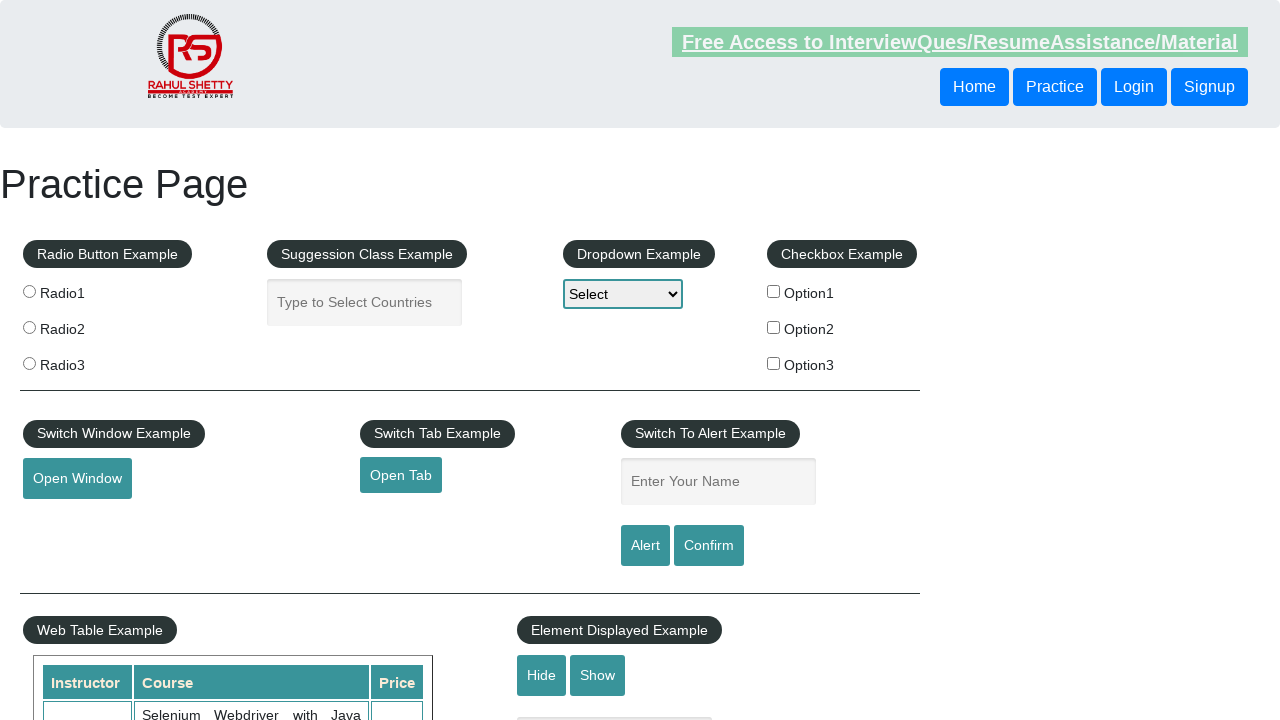

Located all links in first column
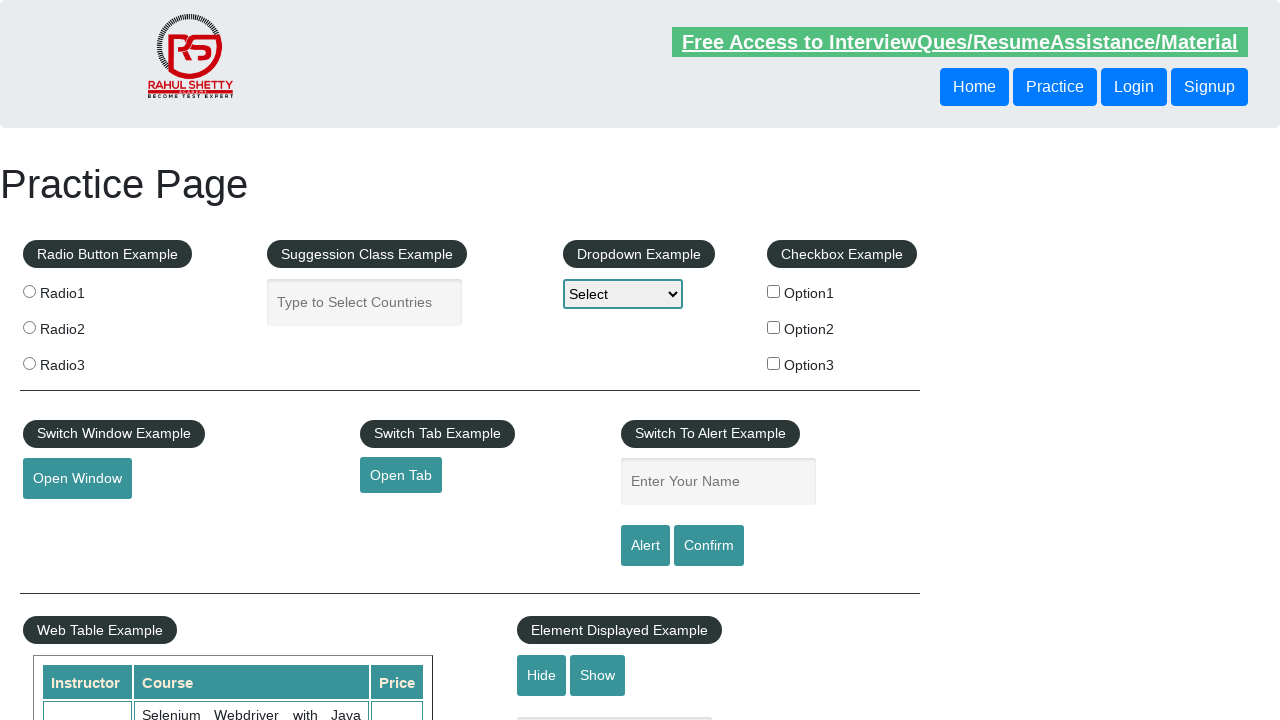

Selected link at index 1 from first column
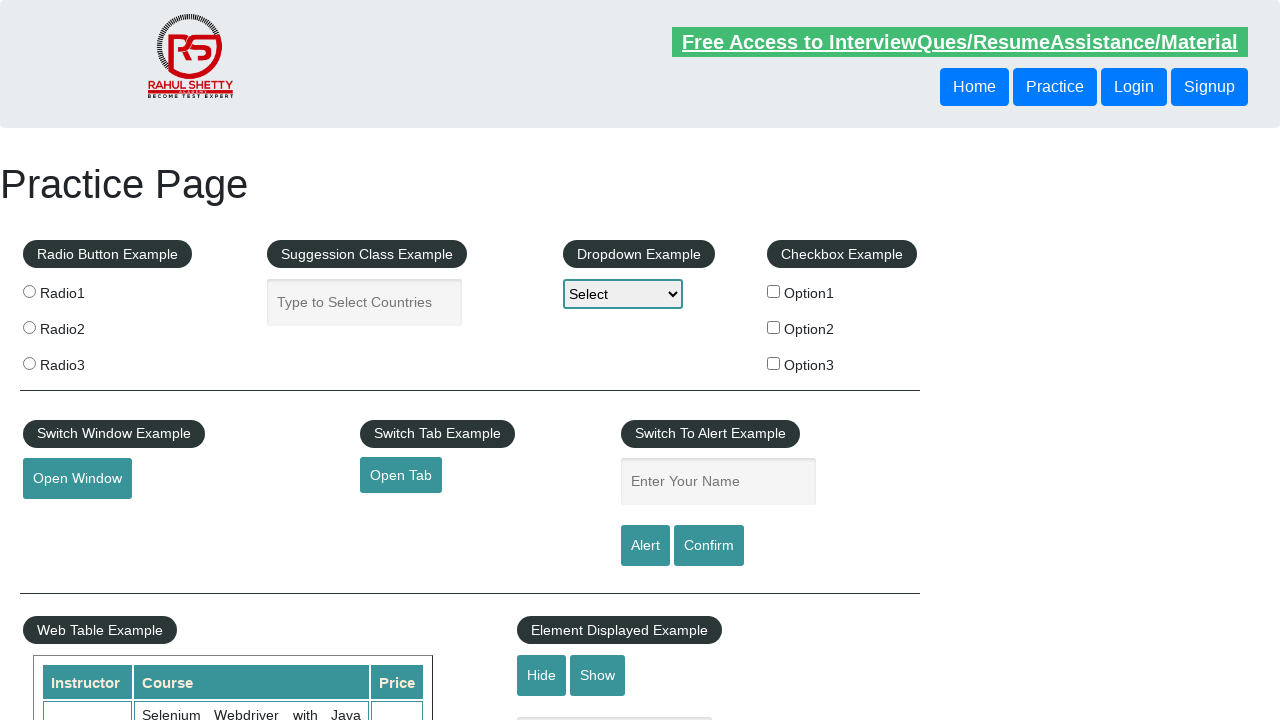

Opened link 1 in new tab using Ctrl+Click at (68, 520) on #gf-BIG >> xpath=//table/tbody/tr/td[1]/ul >> a >> nth=1
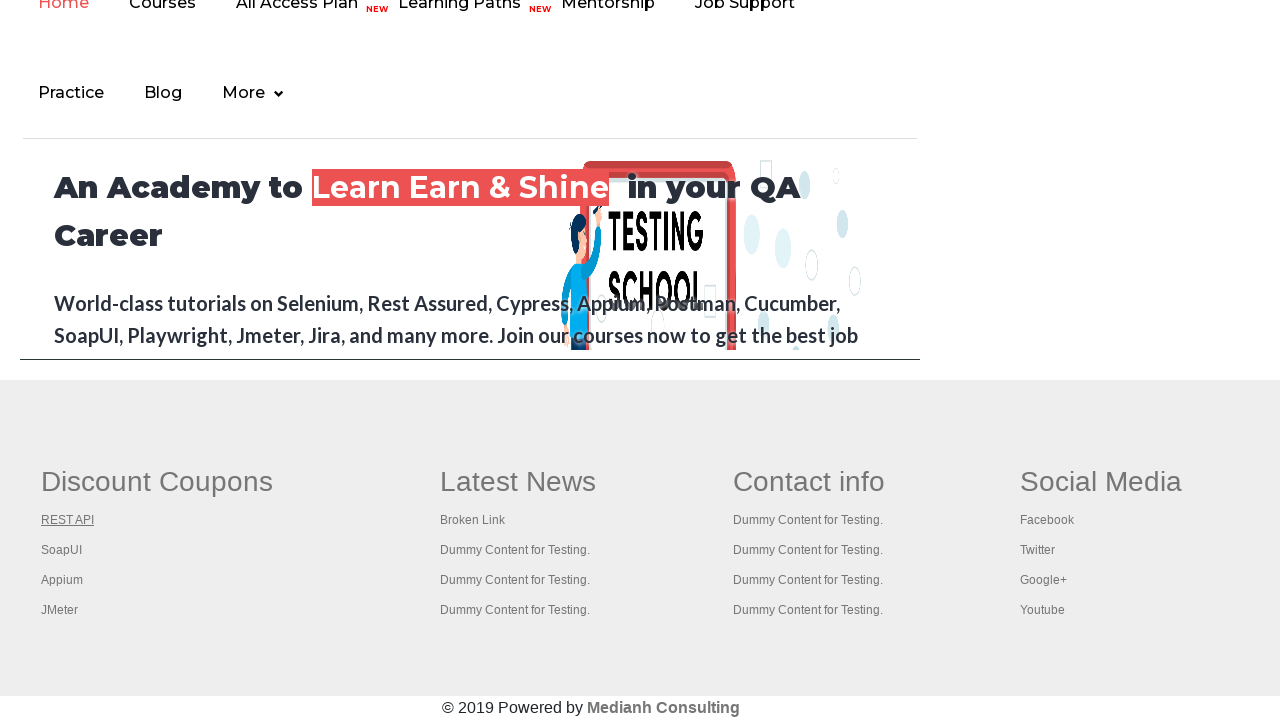

Captured new page instance for link 1
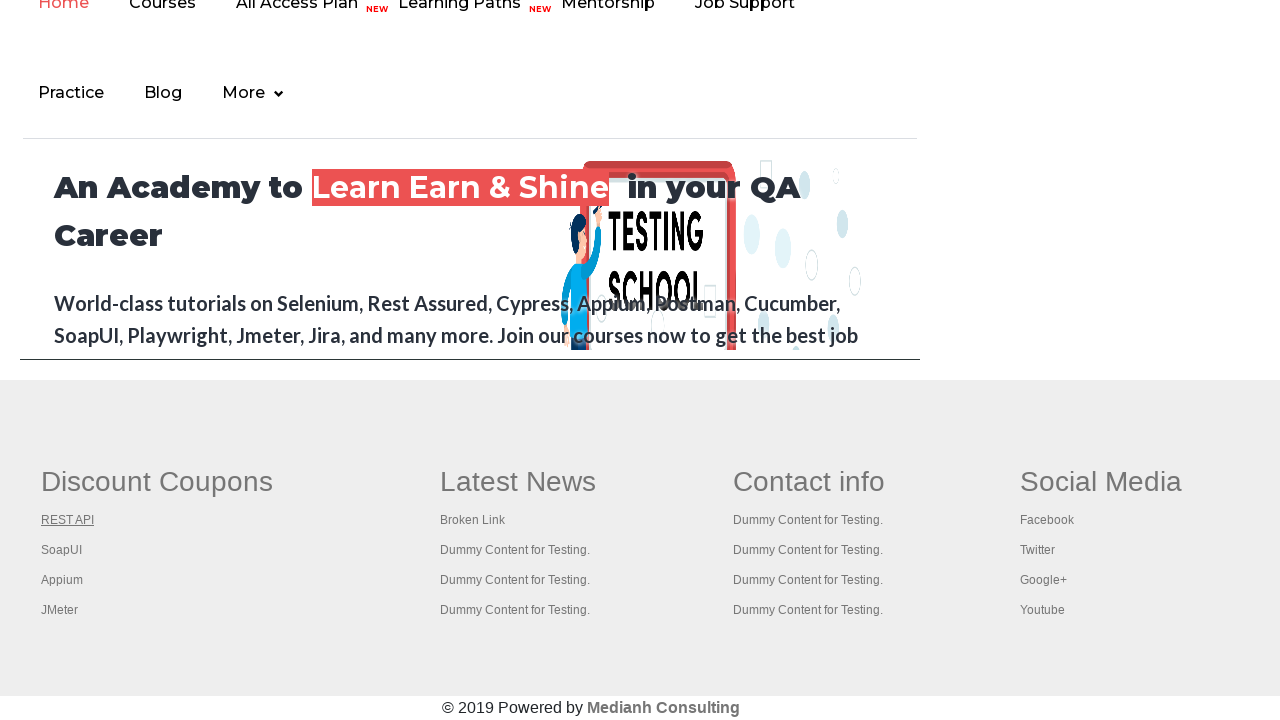

New page 1 loaded and ready (domcontentloaded)
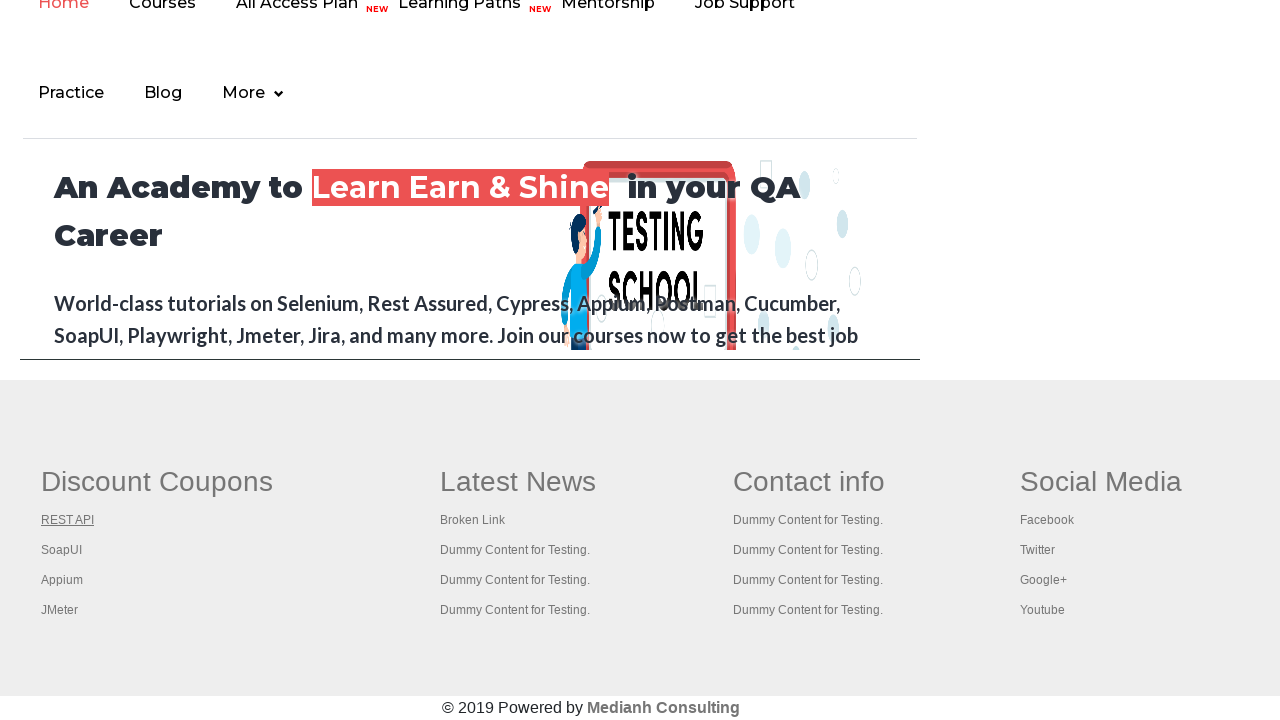

Selected link at index 2 from first column
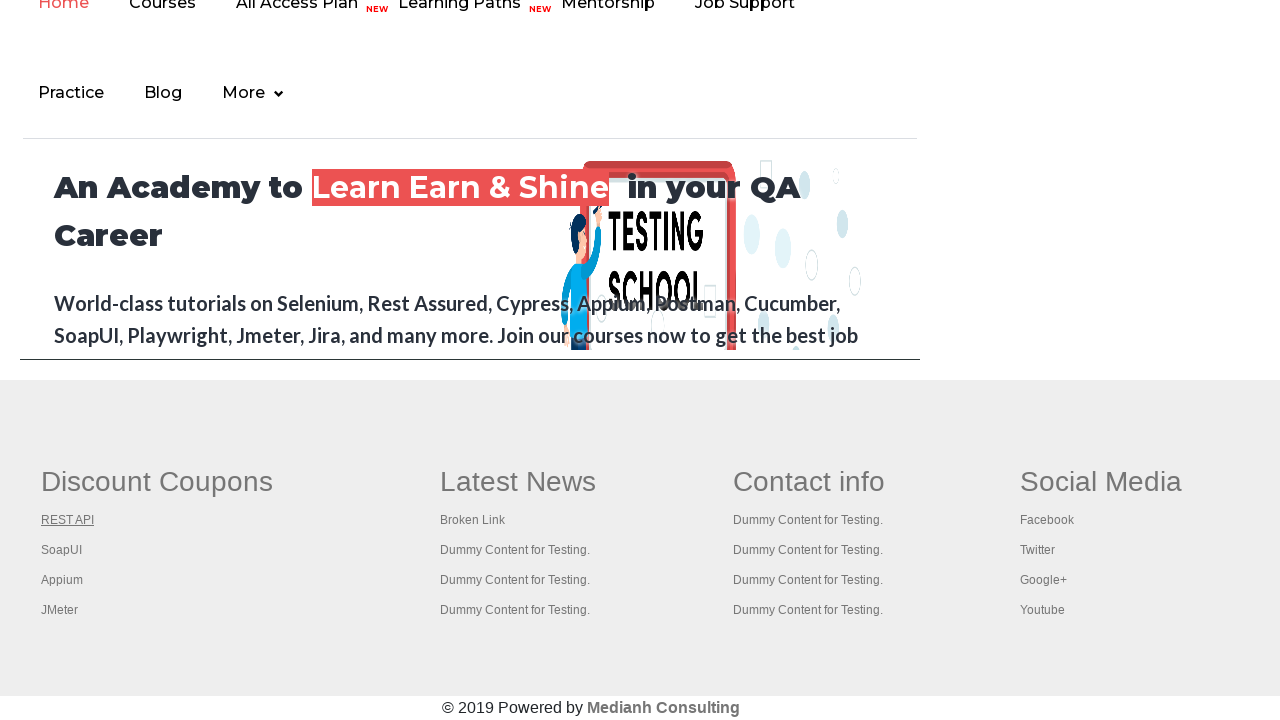

Opened link 2 in new tab using Ctrl+Click at (62, 550) on #gf-BIG >> xpath=//table/tbody/tr/td[1]/ul >> a >> nth=2
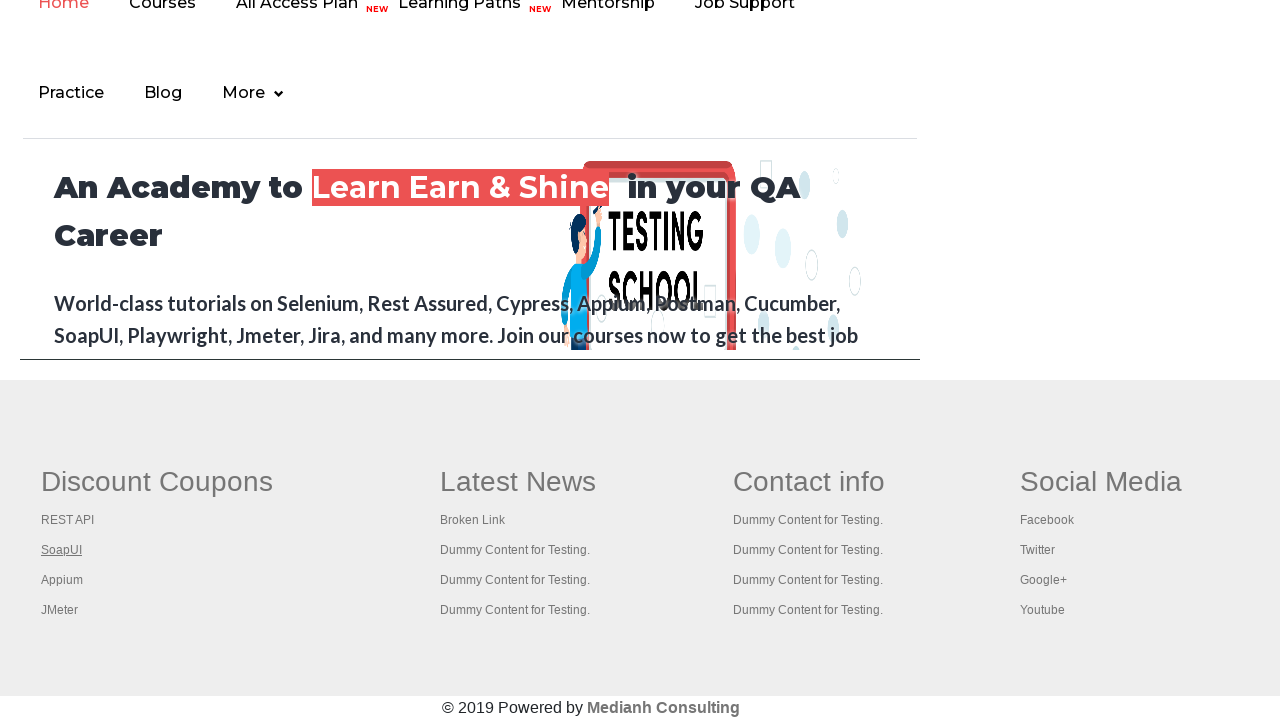

Captured new page instance for link 2
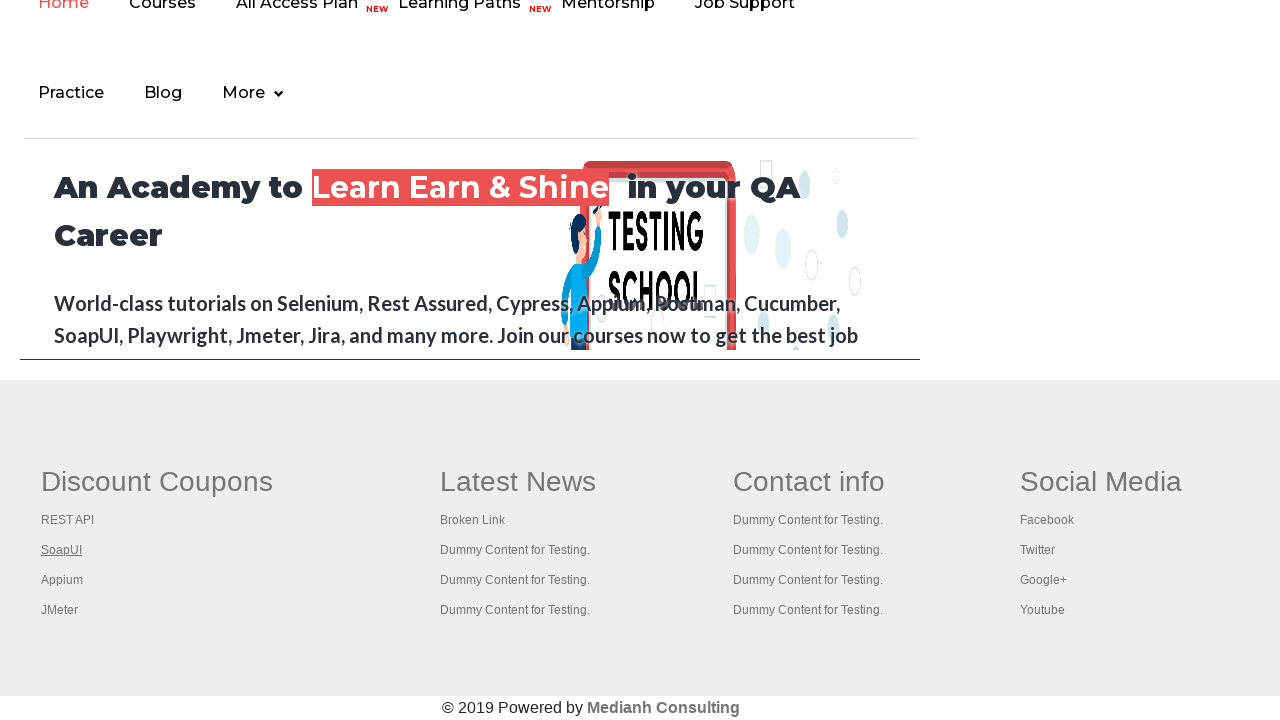

New page 2 loaded and ready (domcontentloaded)
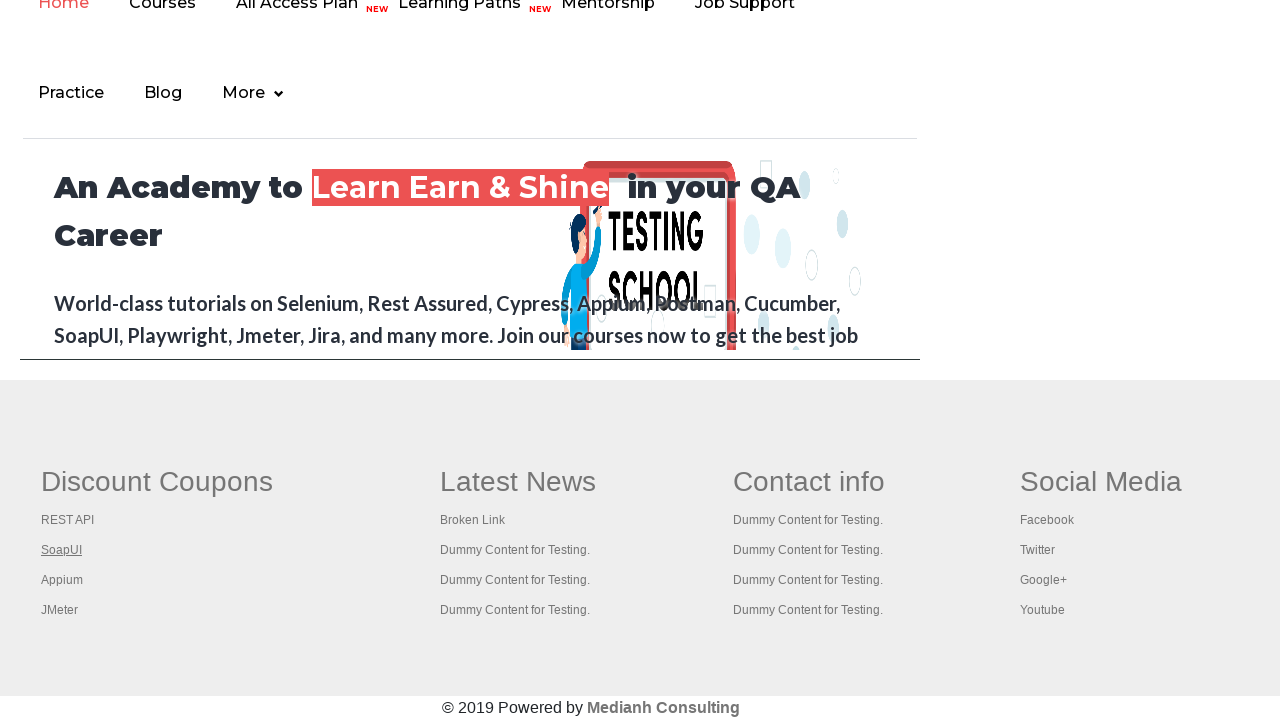

Selected link at index 3 from first column
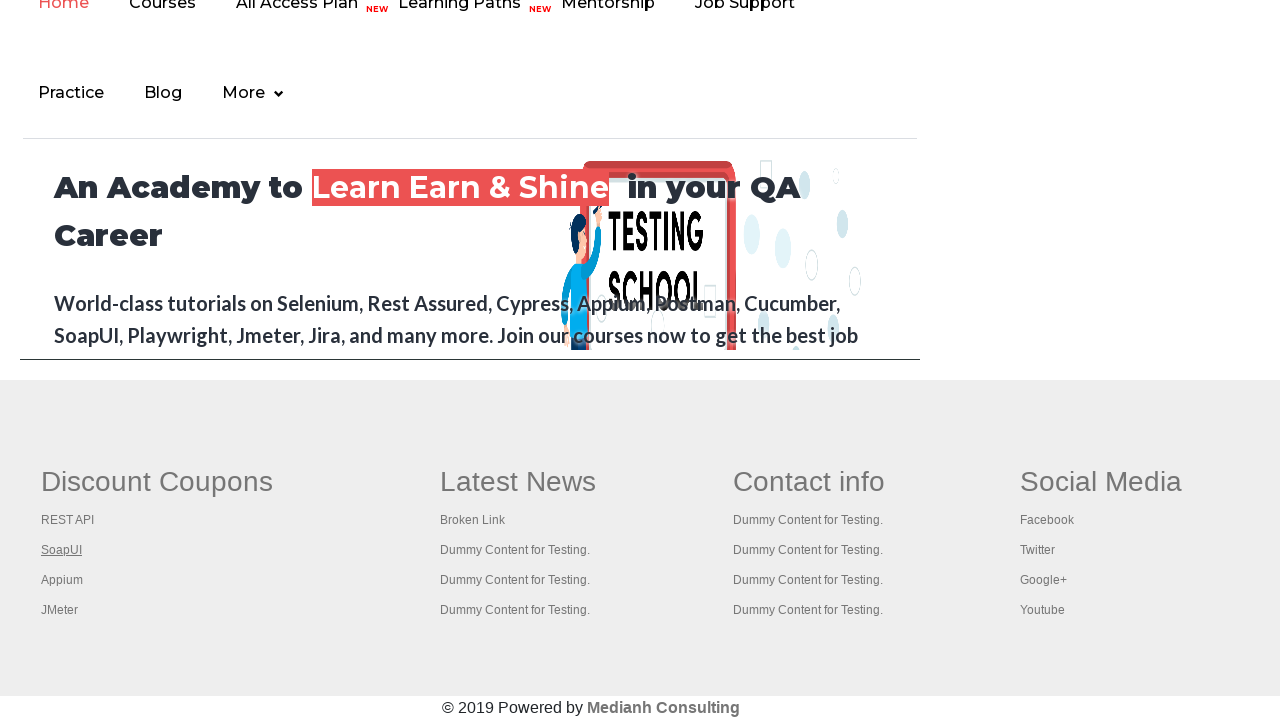

Opened link 3 in new tab using Ctrl+Click at (62, 580) on #gf-BIG >> xpath=//table/tbody/tr/td[1]/ul >> a >> nth=3
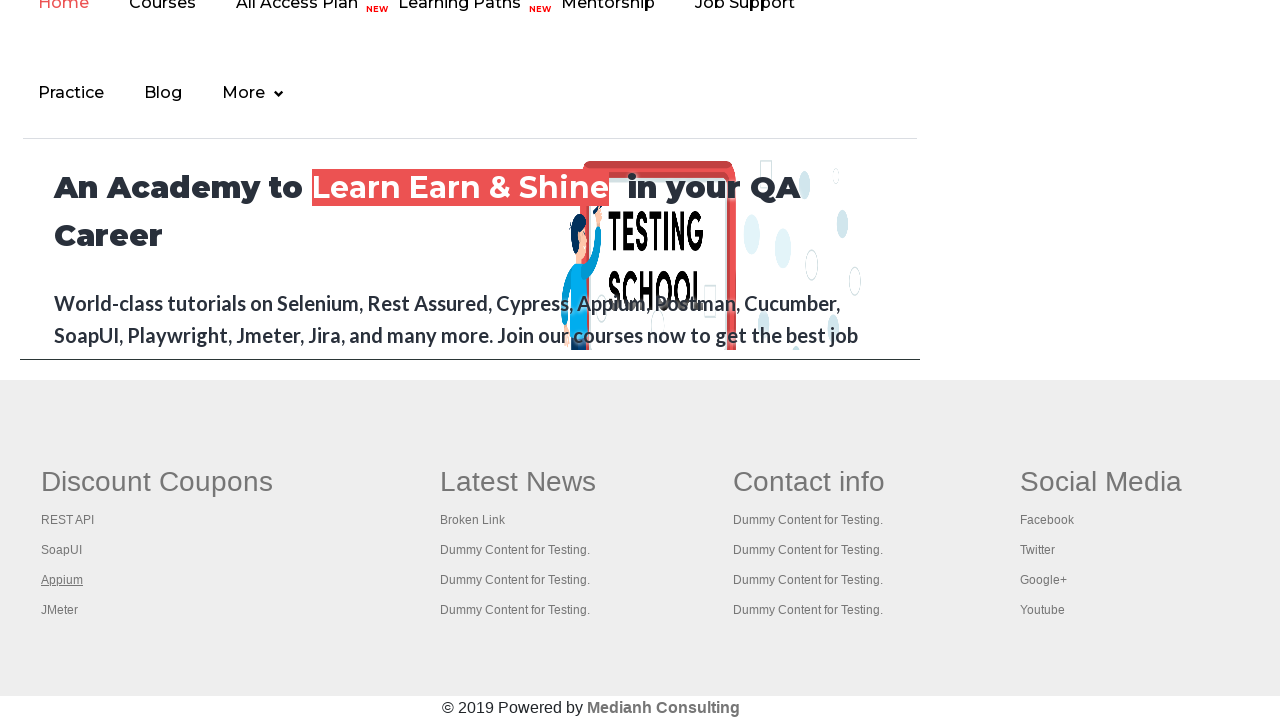

Captured new page instance for link 3
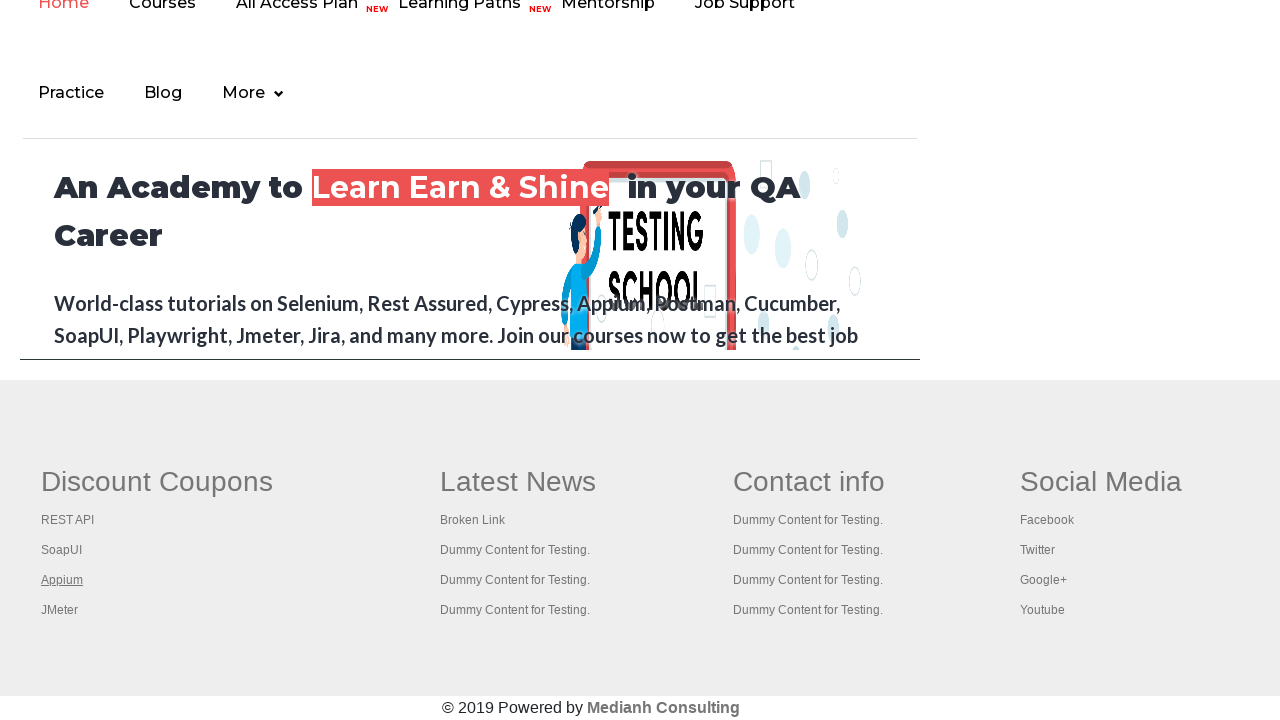

New page 3 loaded and ready (domcontentloaded)
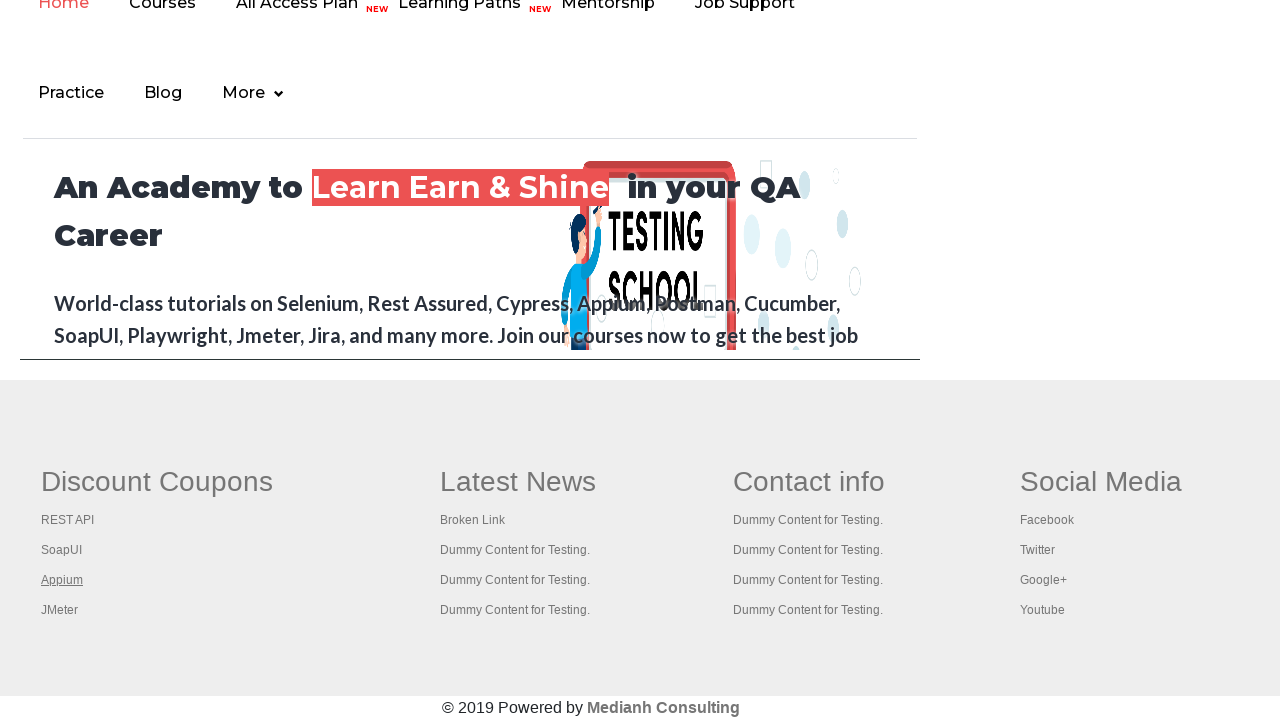

Selected link at index 4 from first column
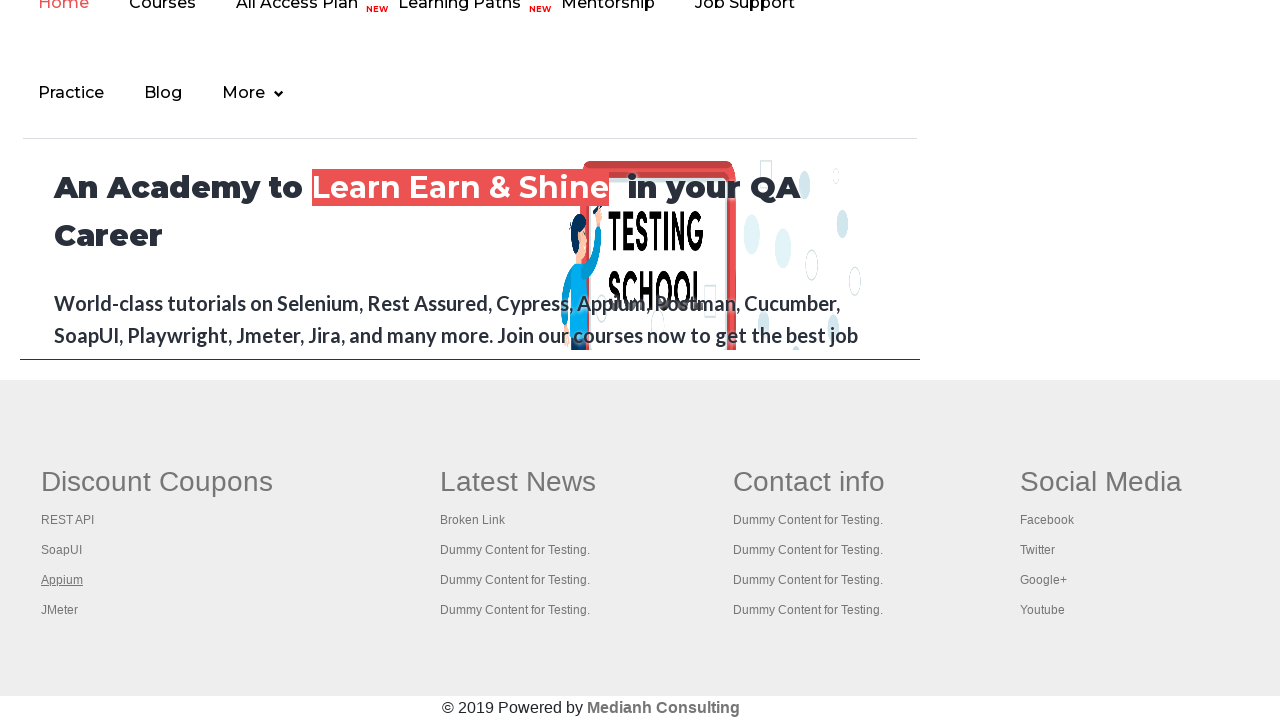

Opened link 4 in new tab using Ctrl+Click at (60, 610) on #gf-BIG >> xpath=//table/tbody/tr/td[1]/ul >> a >> nth=4
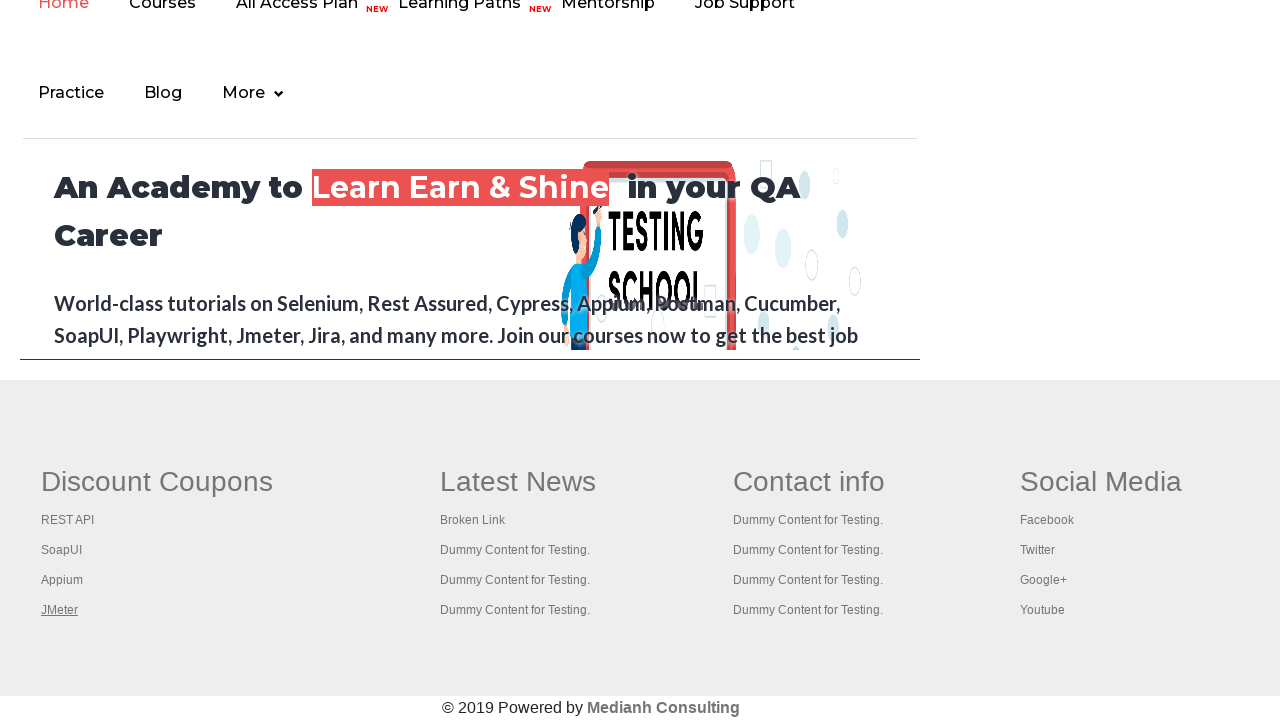

Captured new page instance for link 4
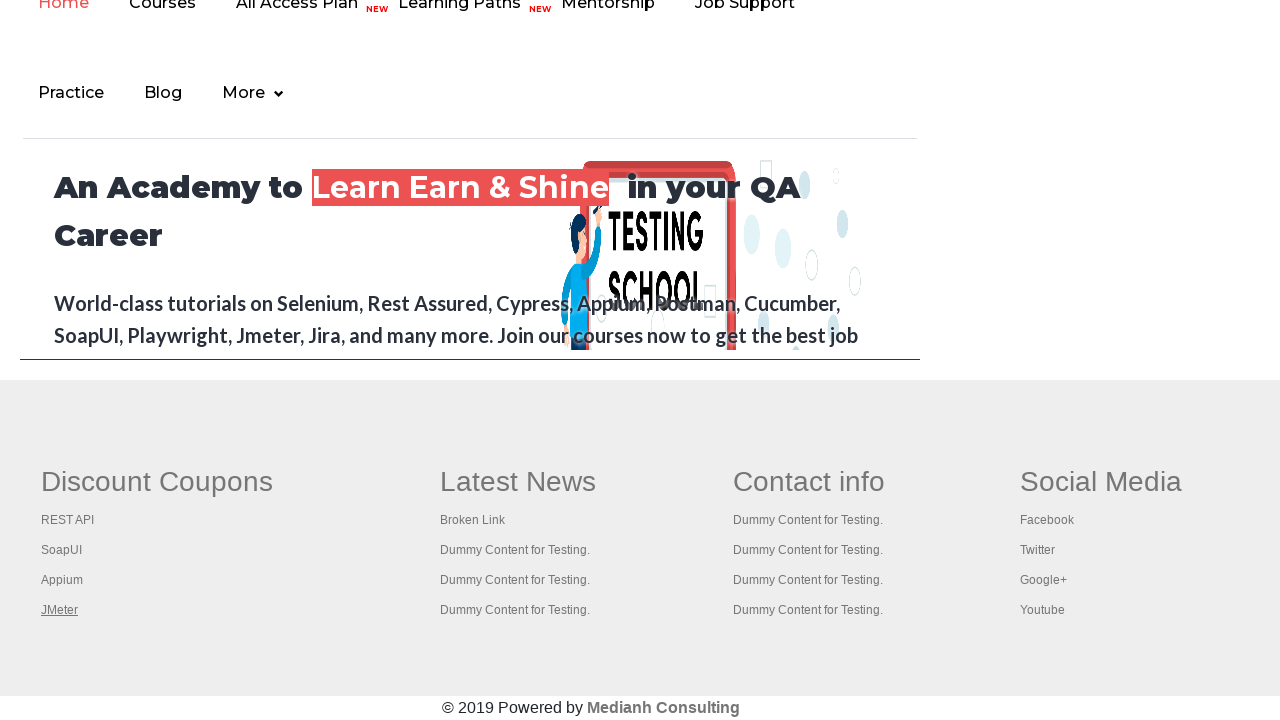

New page 4 loaded and ready (domcontentloaded)
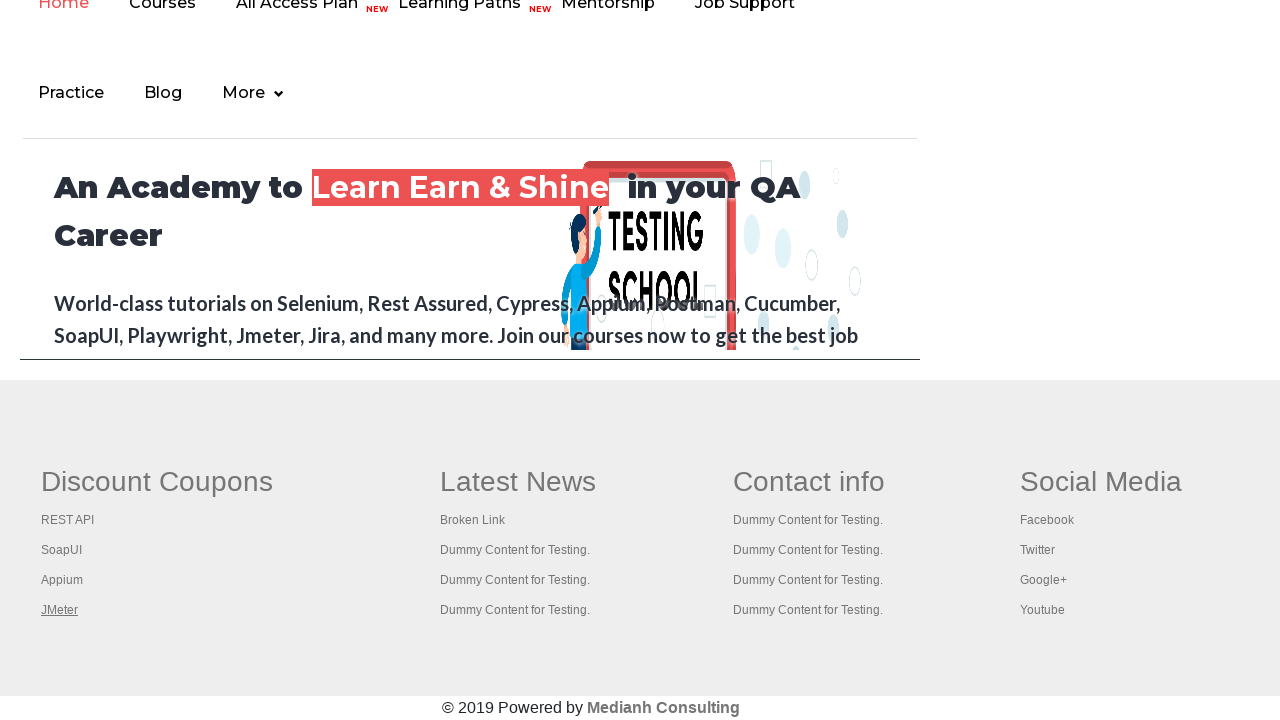

Switched to a different page tab
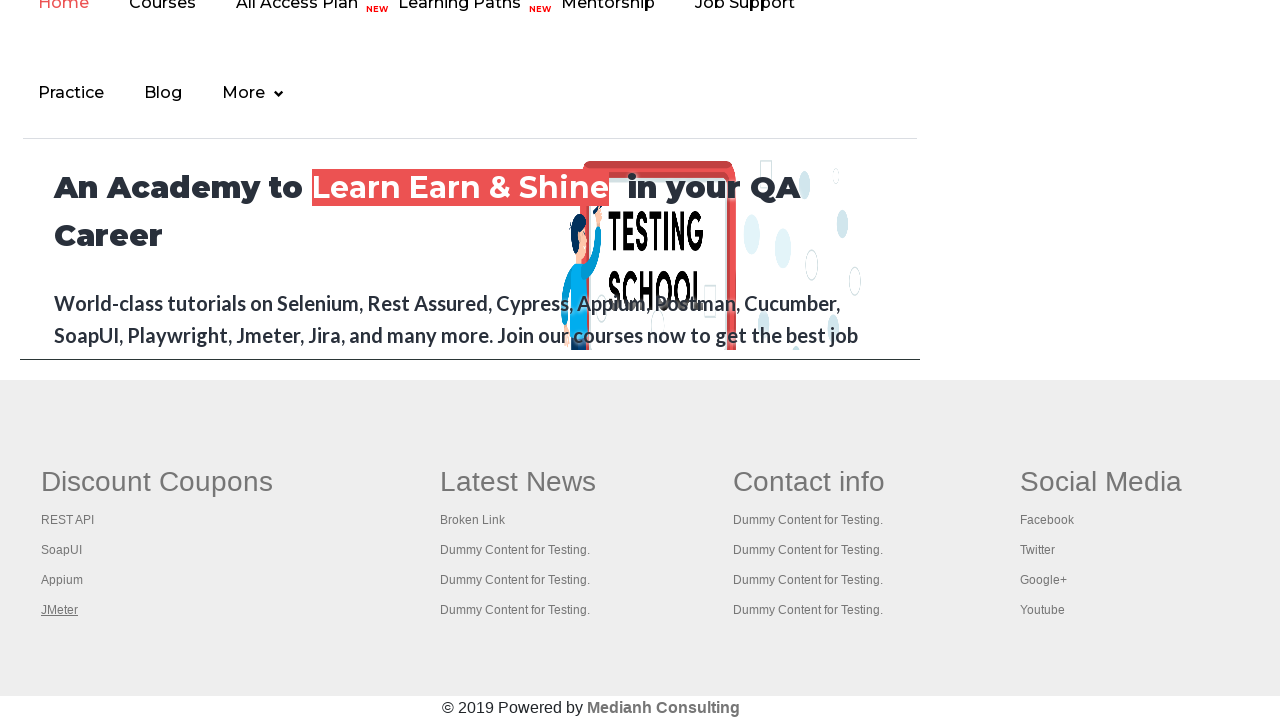

Retrieved page title: Practice Page
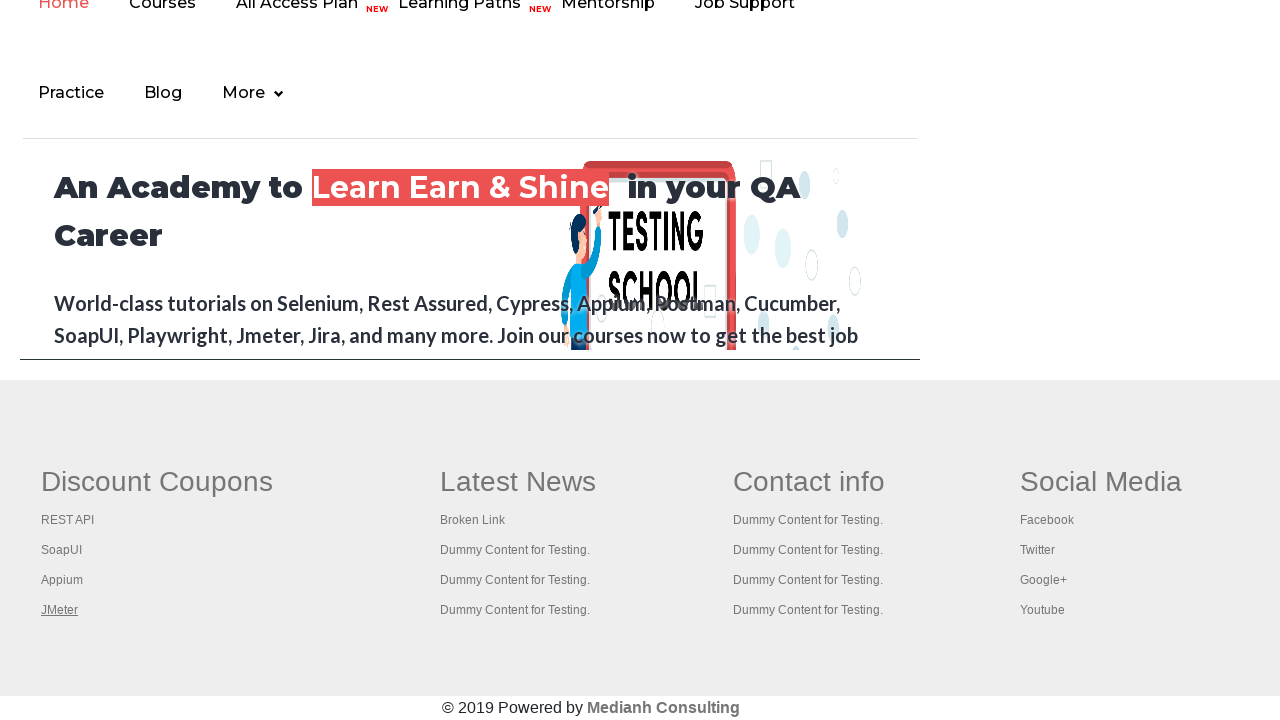

Switched to a different page tab
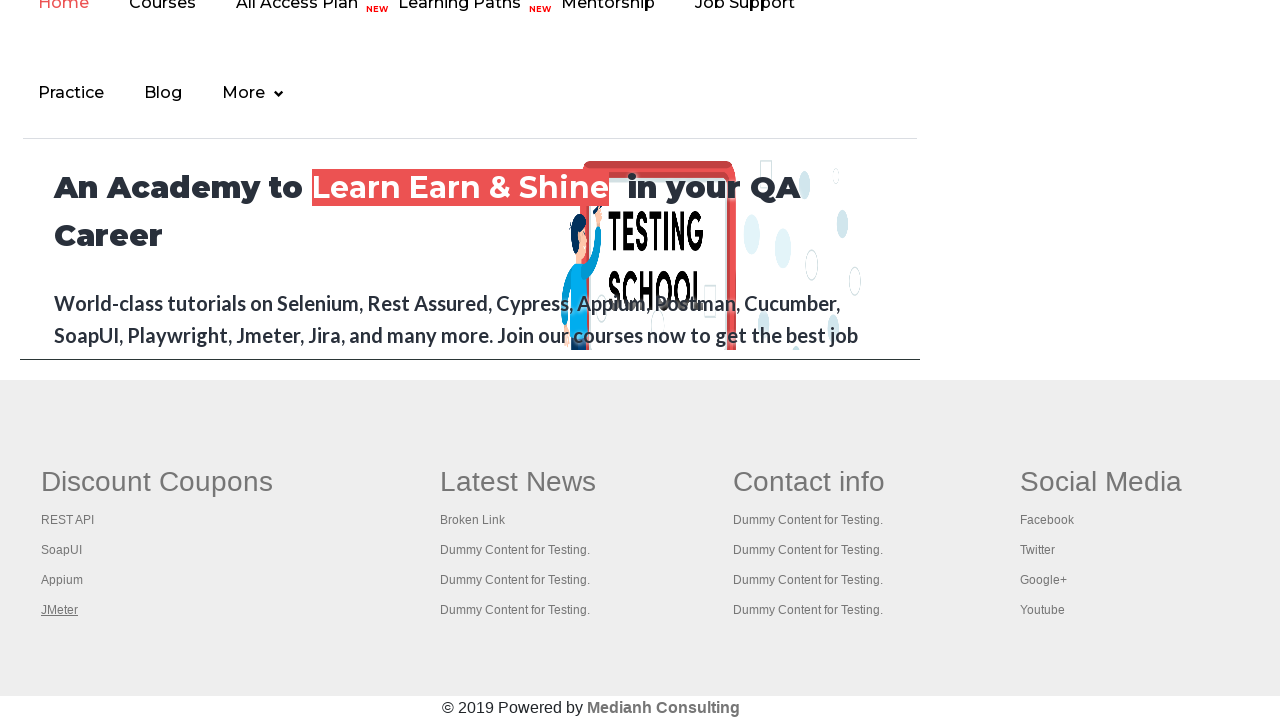

Retrieved page title: REST API Tutorial
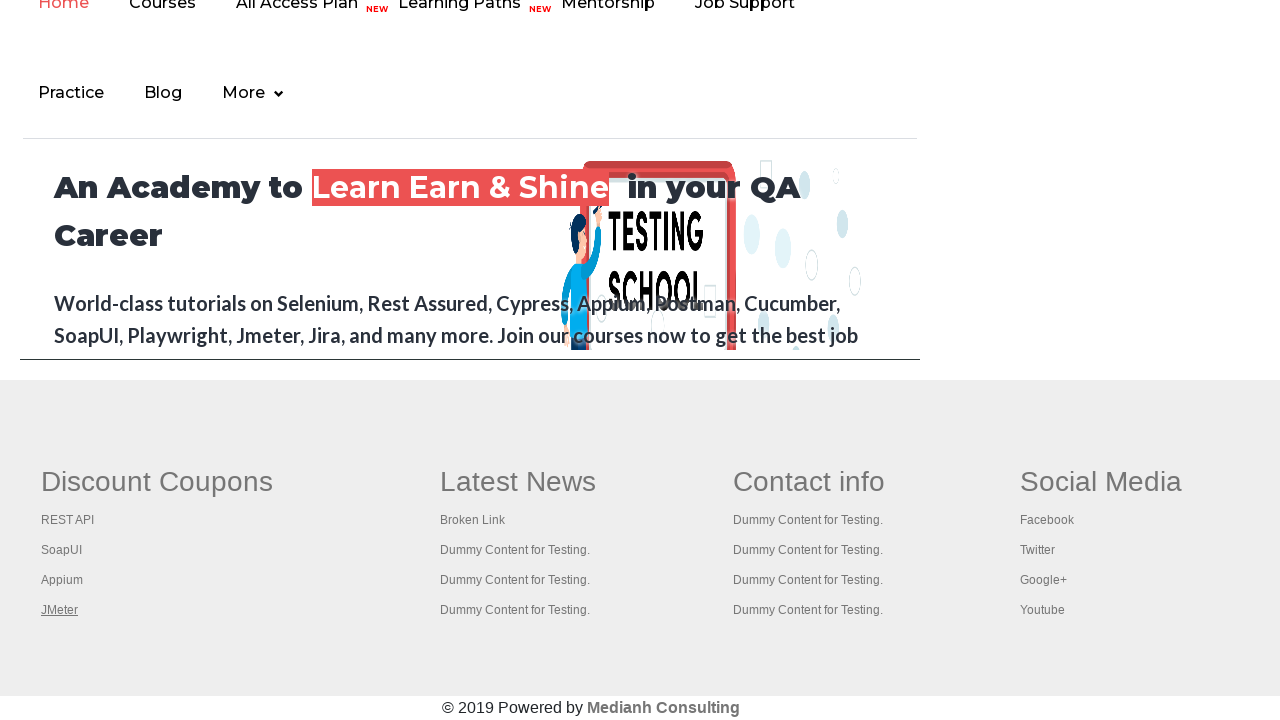

Switched to a different page tab
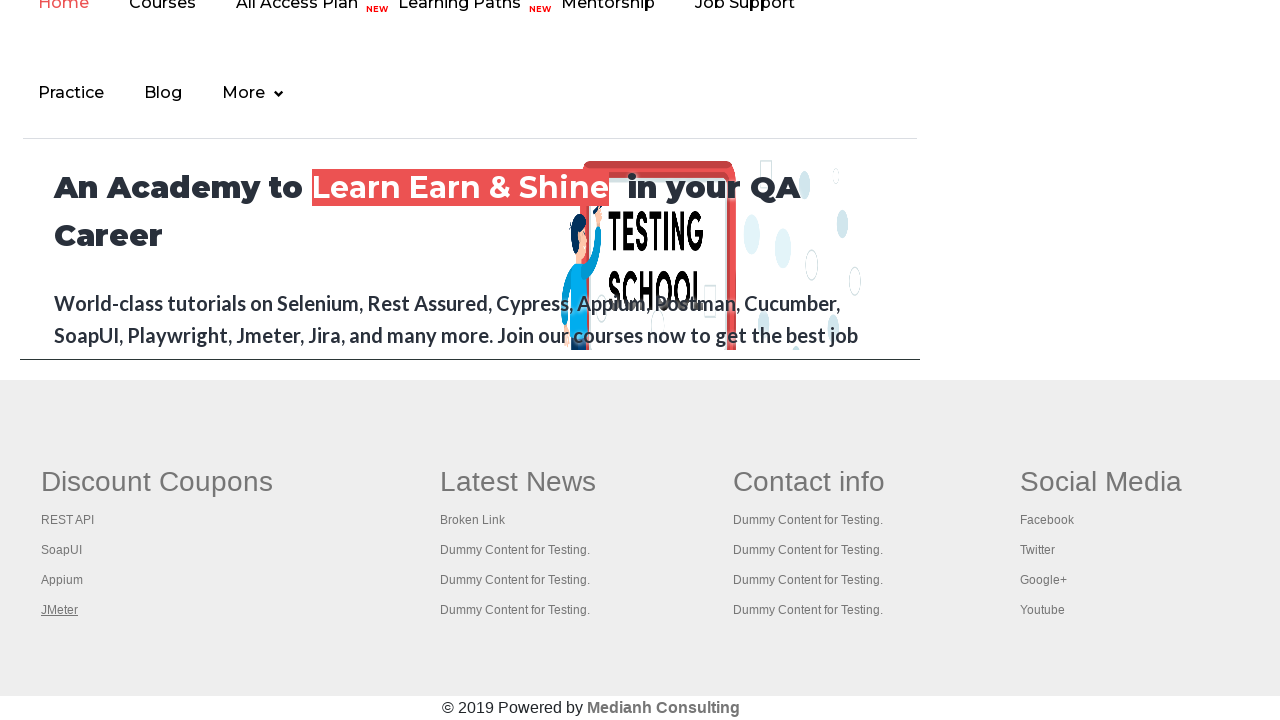

Retrieved page title: The World’s Most Popular API Testing Tool | SoapUI
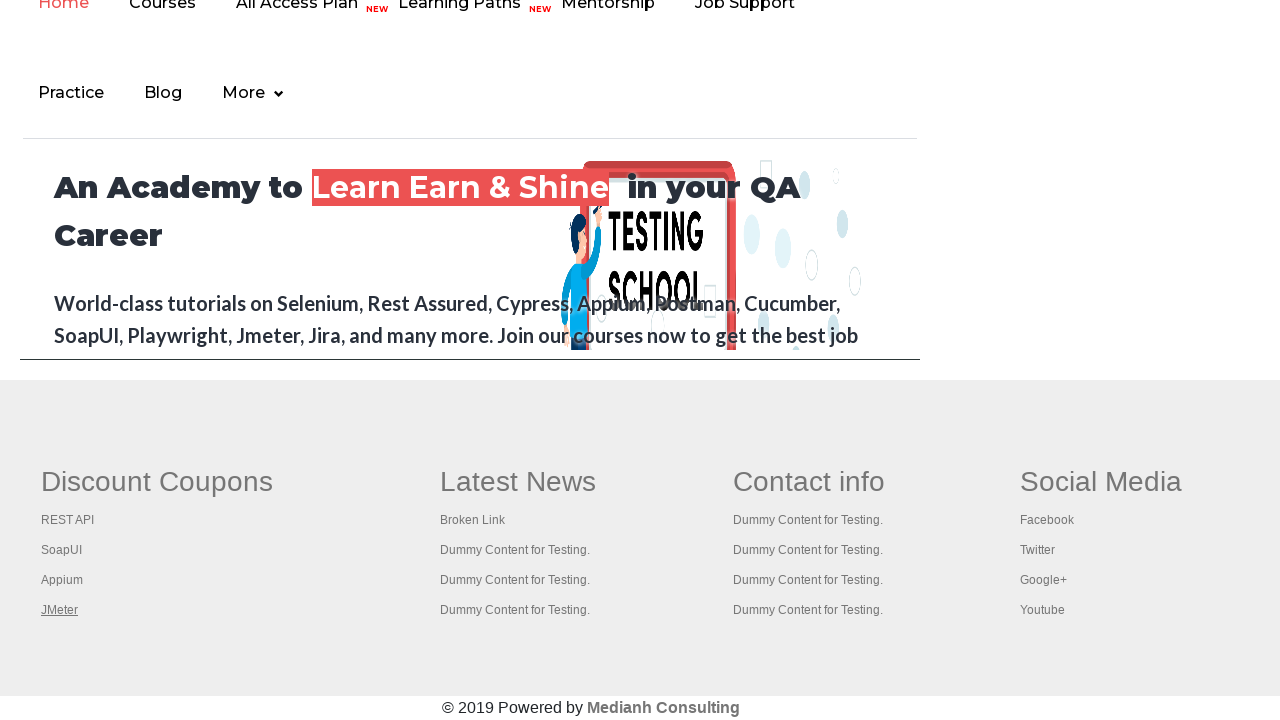

Switched to a different page tab
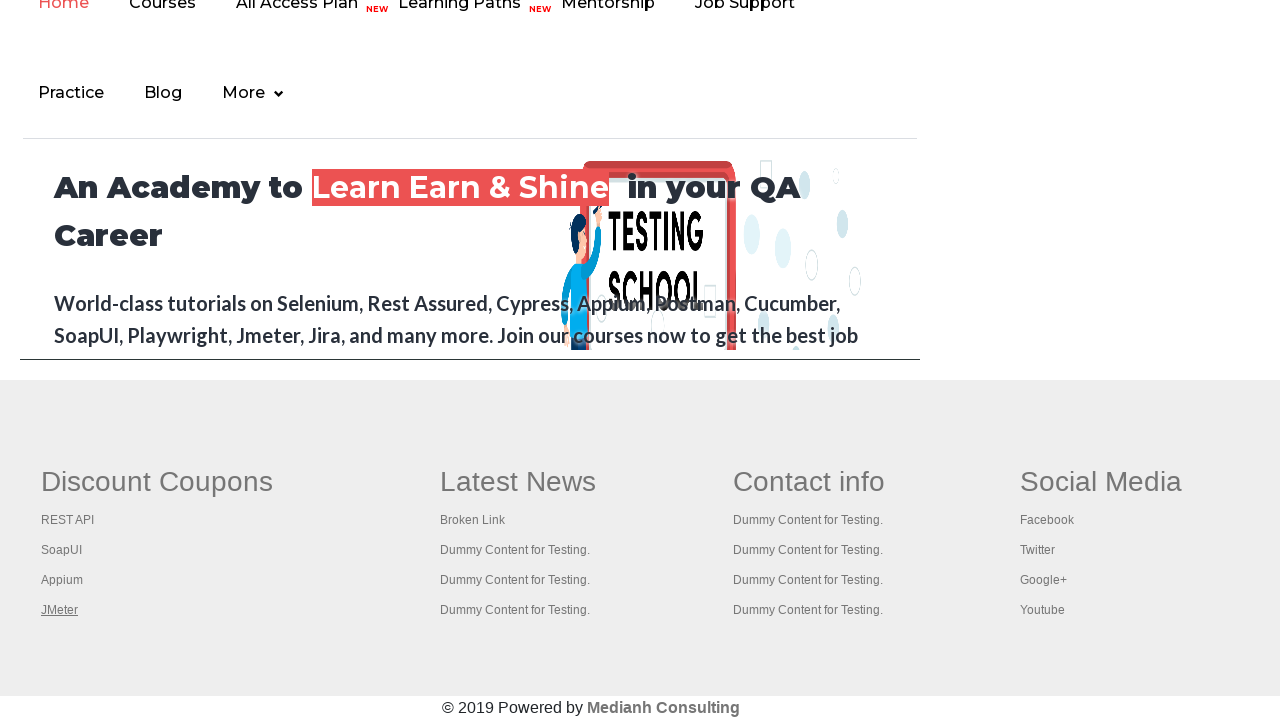

Retrieved page title: Appium tutorial for Mobile Apps testing | RahulShetty Academy | Rahul
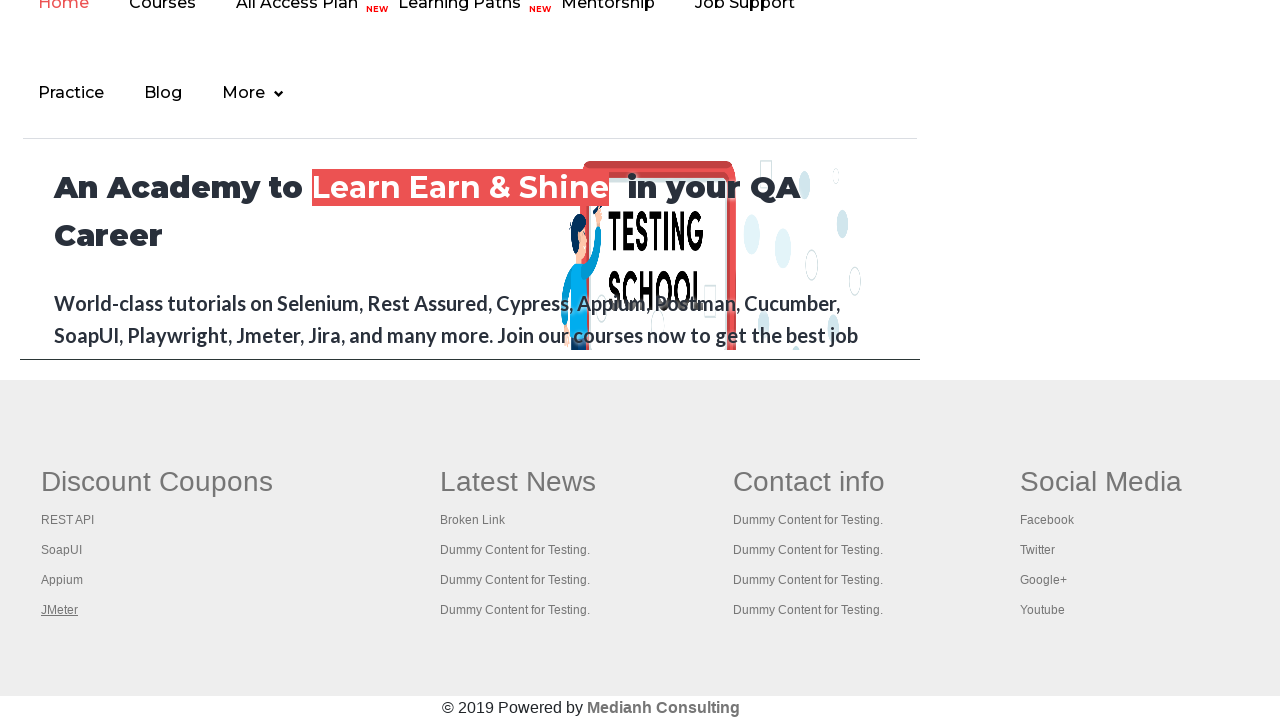

Switched to a different page tab
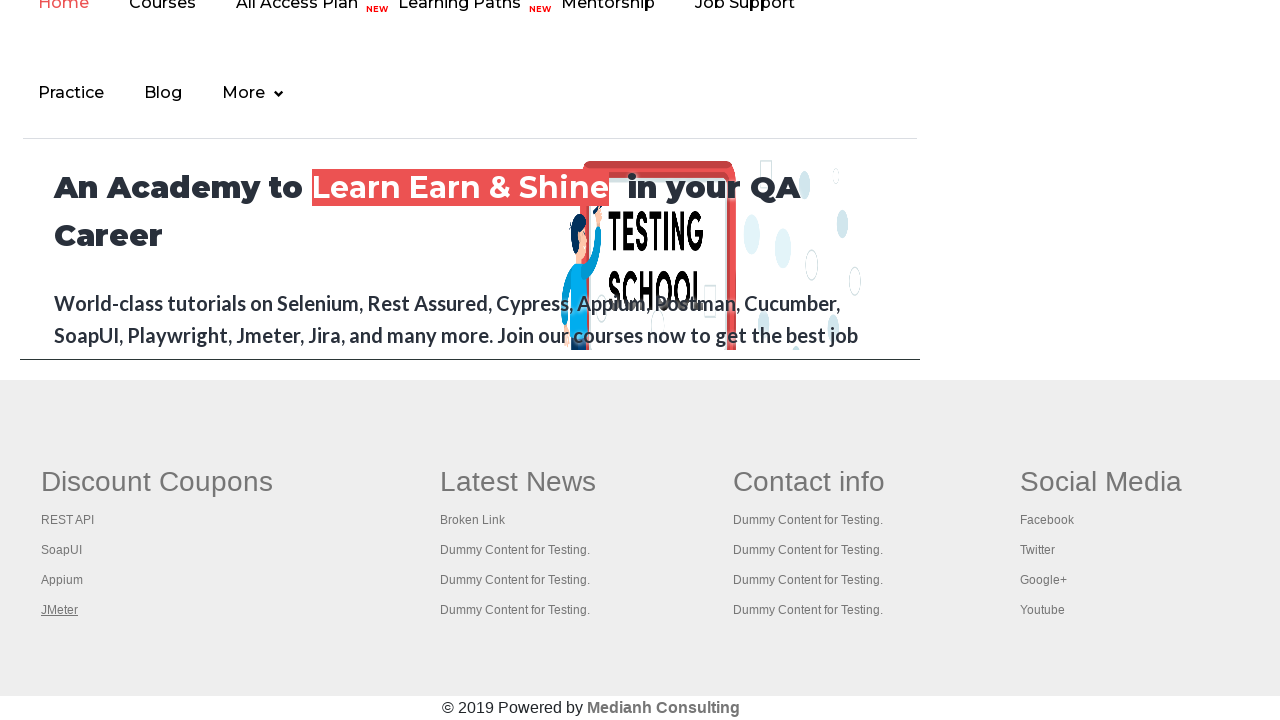

Retrieved page title: Apache JMeter - Apache JMeter™
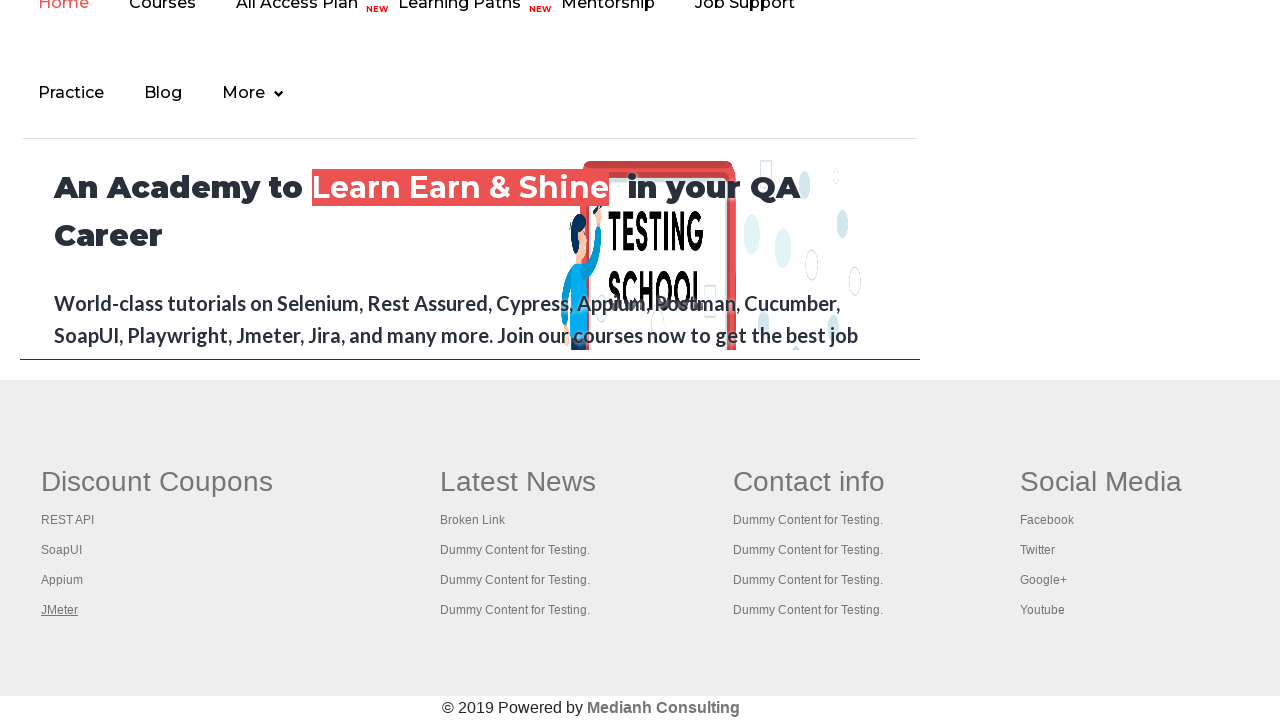

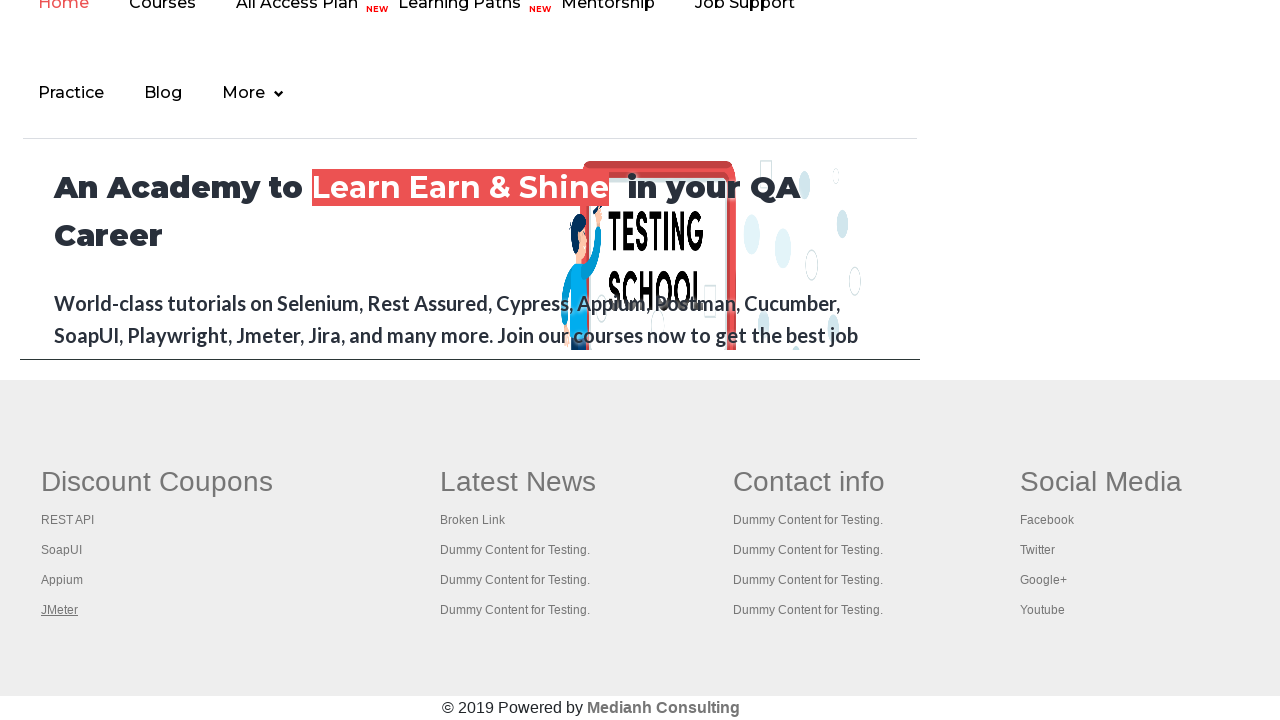